Tests clicking the Register button on the login page and verifies navigation to the Register Account page by checking the page title.

Starting URL: https://naveenautomationlabs.com/opencart/index.php?route=account/login

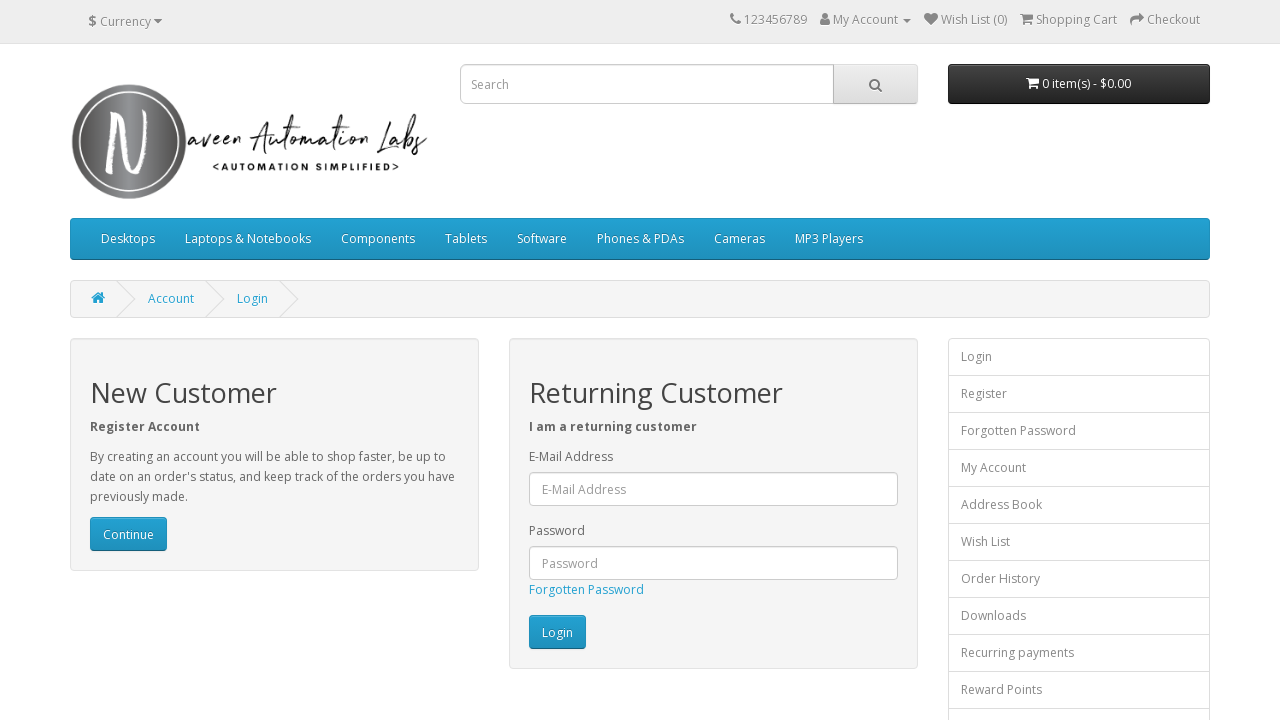

Login page loaded (DOM content ready)
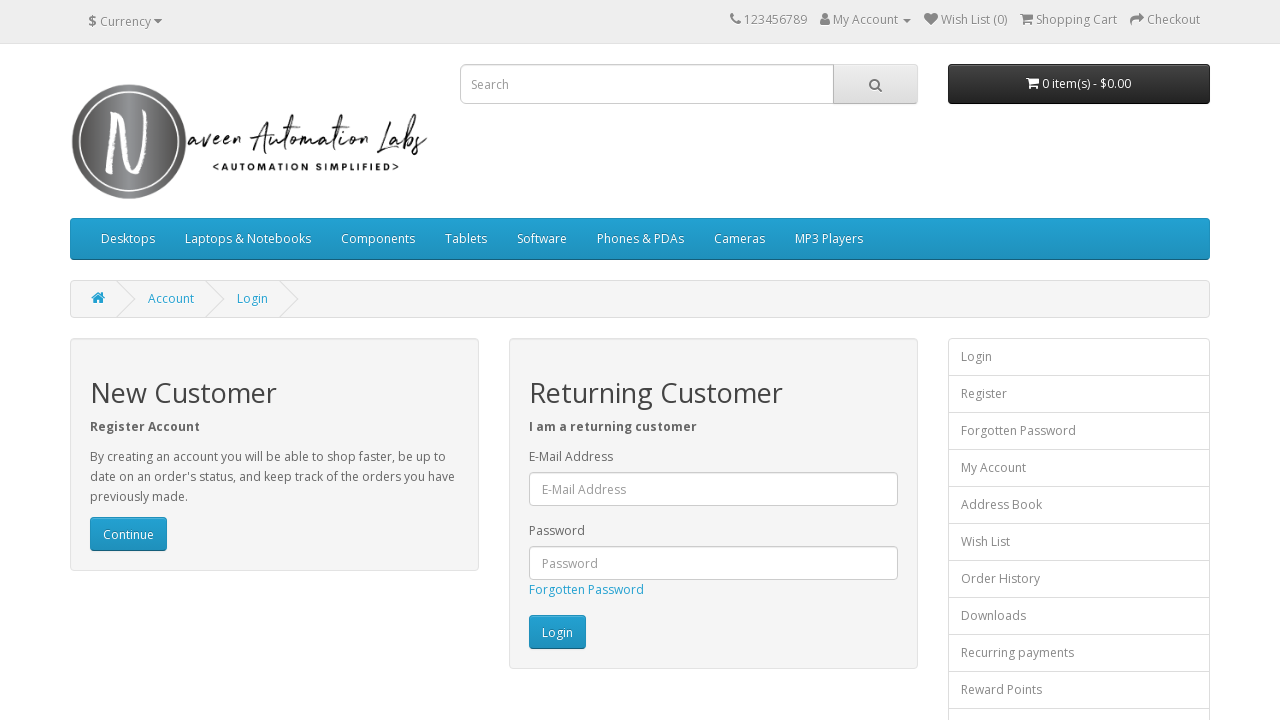

Clicked on Register button in right column at (1079, 394) on (//*[@id='column-right']//a)[2]
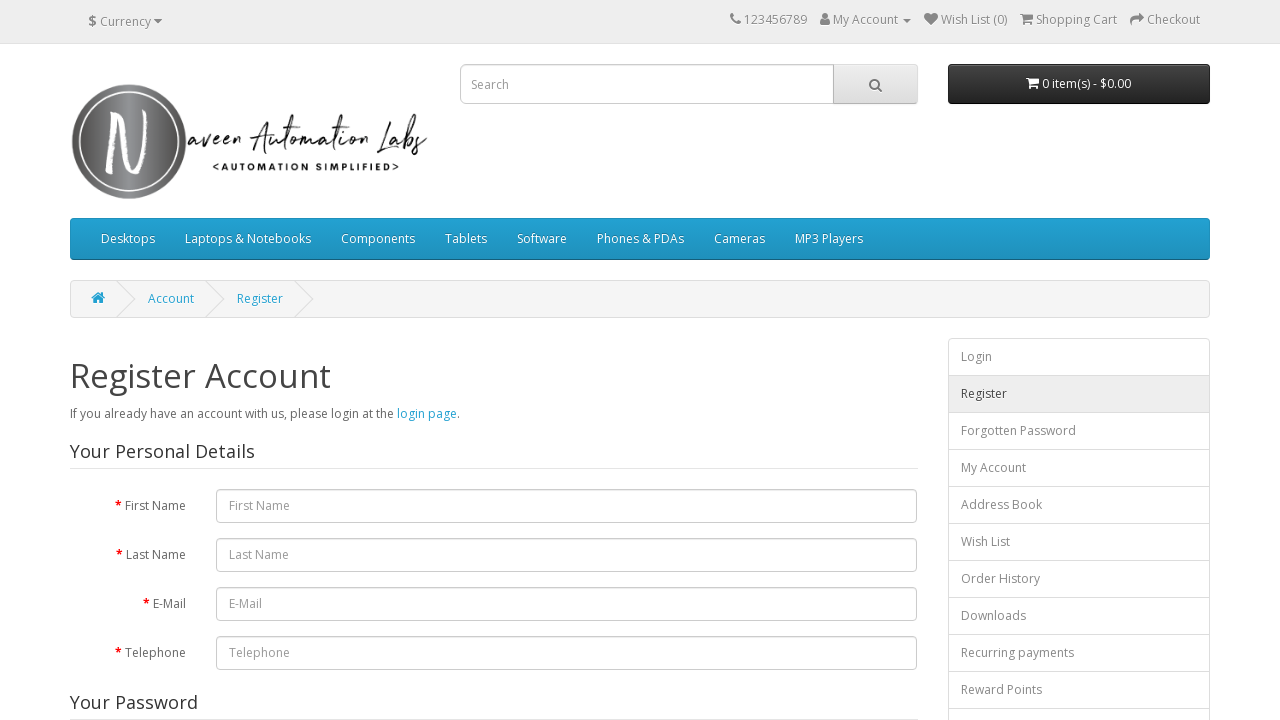

Register Account page loaded (DOM content ready)
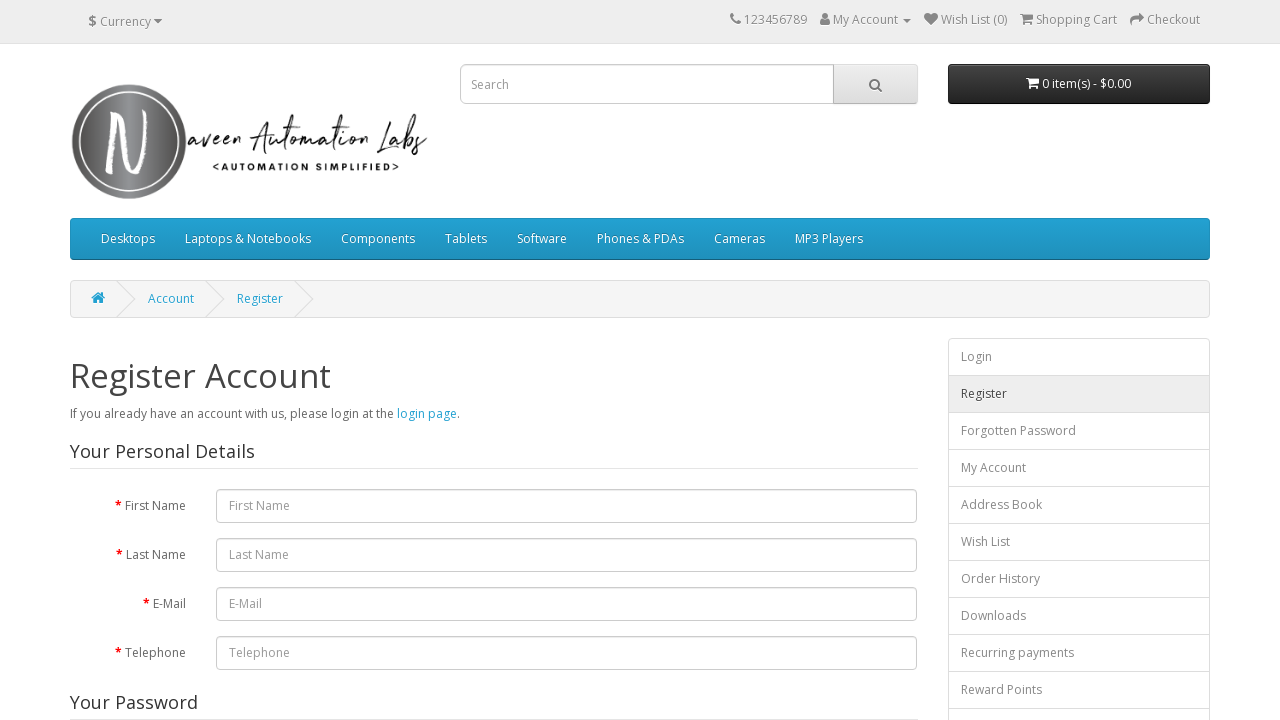

Retrieved page title: Register Account
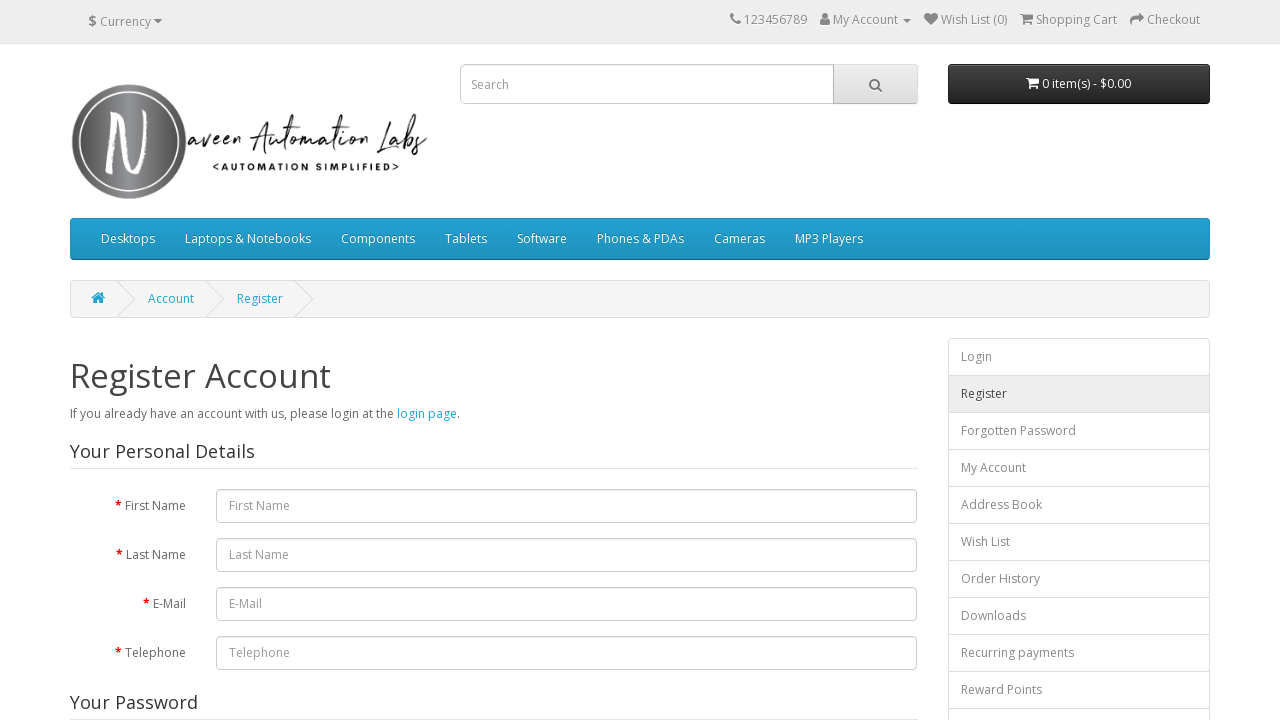

Verified page title contains 'Register Account'
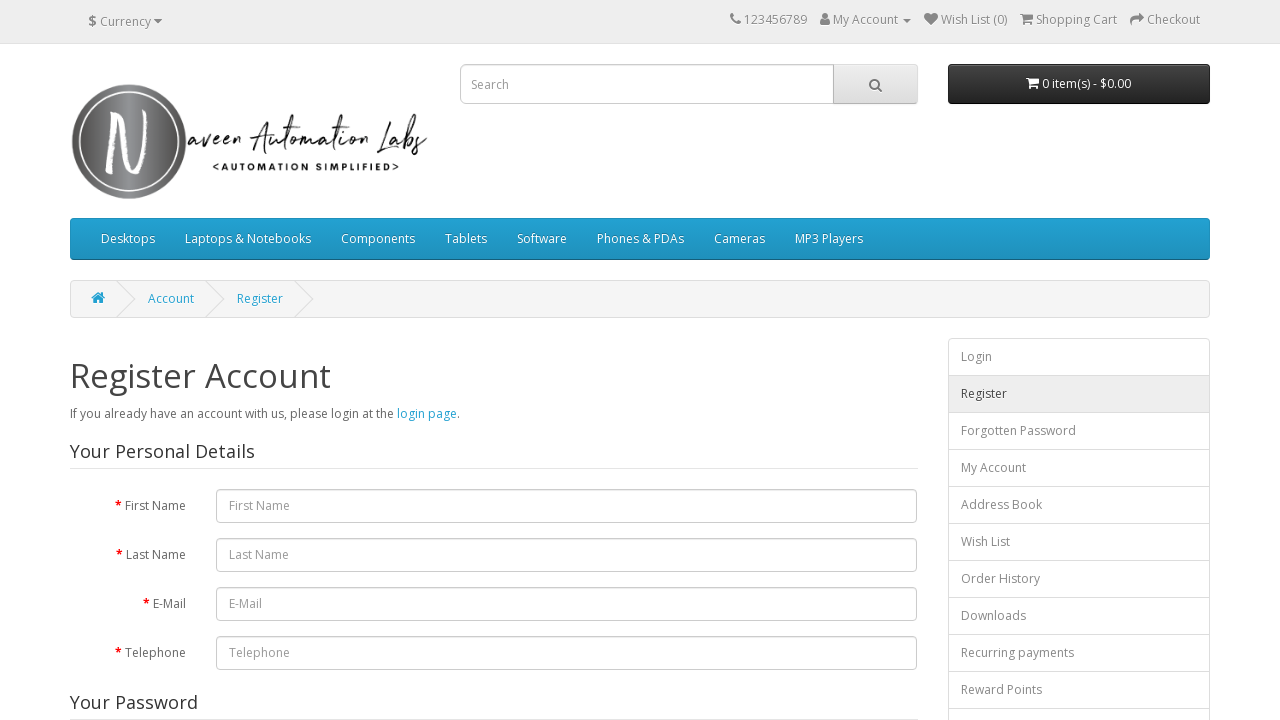

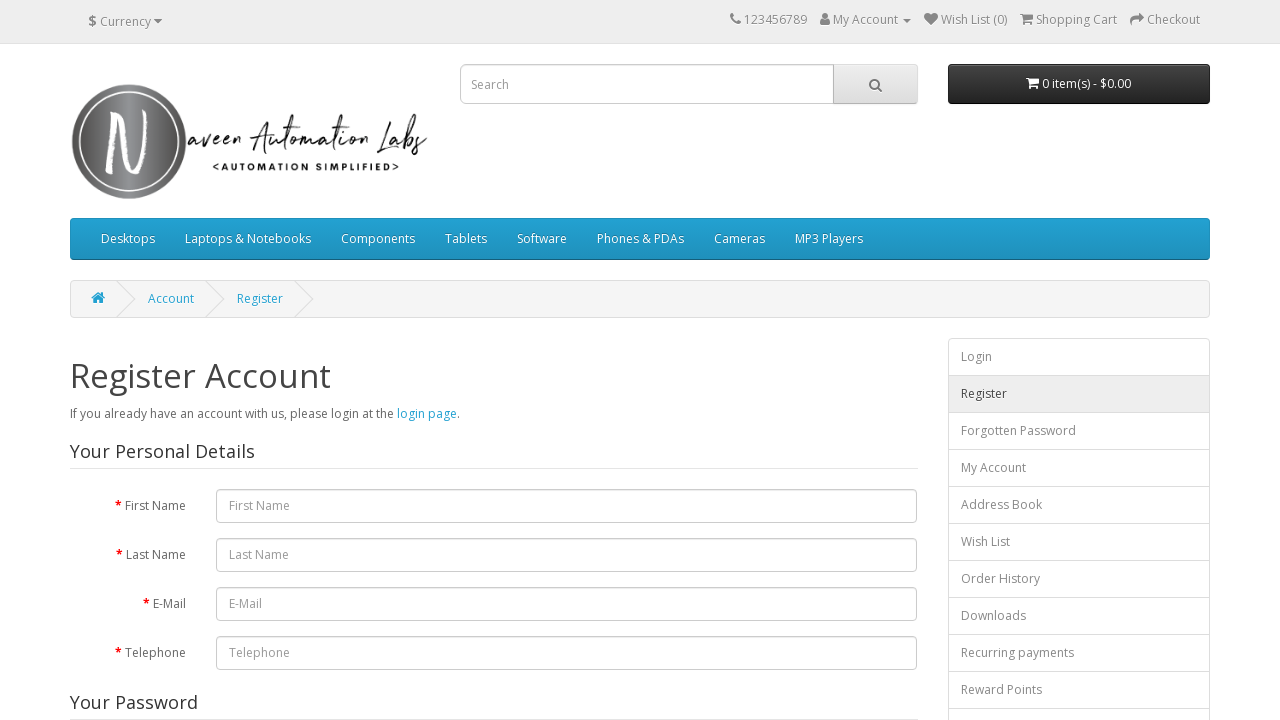